Tests calendar date picker functionality by navigating through year and month views to select a specific date (April 5, 2028)

Starting URL: https://rahulshettyacademy.com/seleniumPractise/#/offers

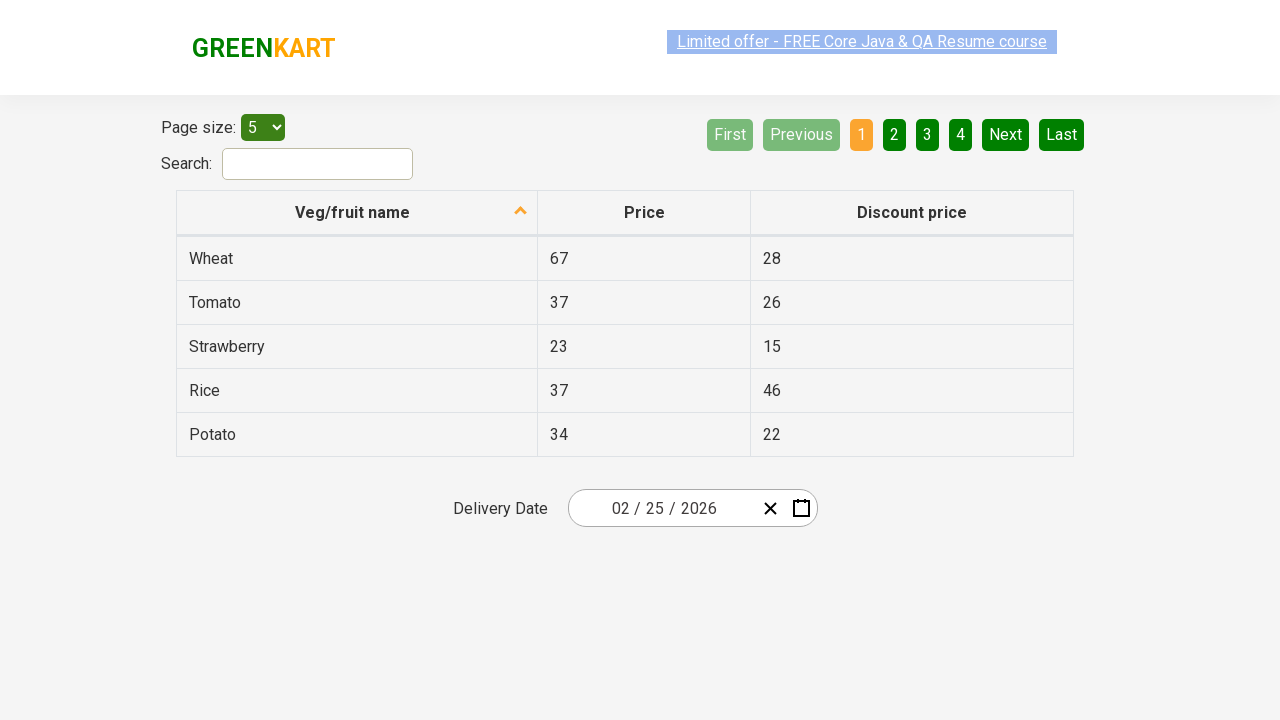

Clicked calendar date picker button to open calendar at (801, 508) on button.react-date-picker__calendar-button.react-date-picker__button
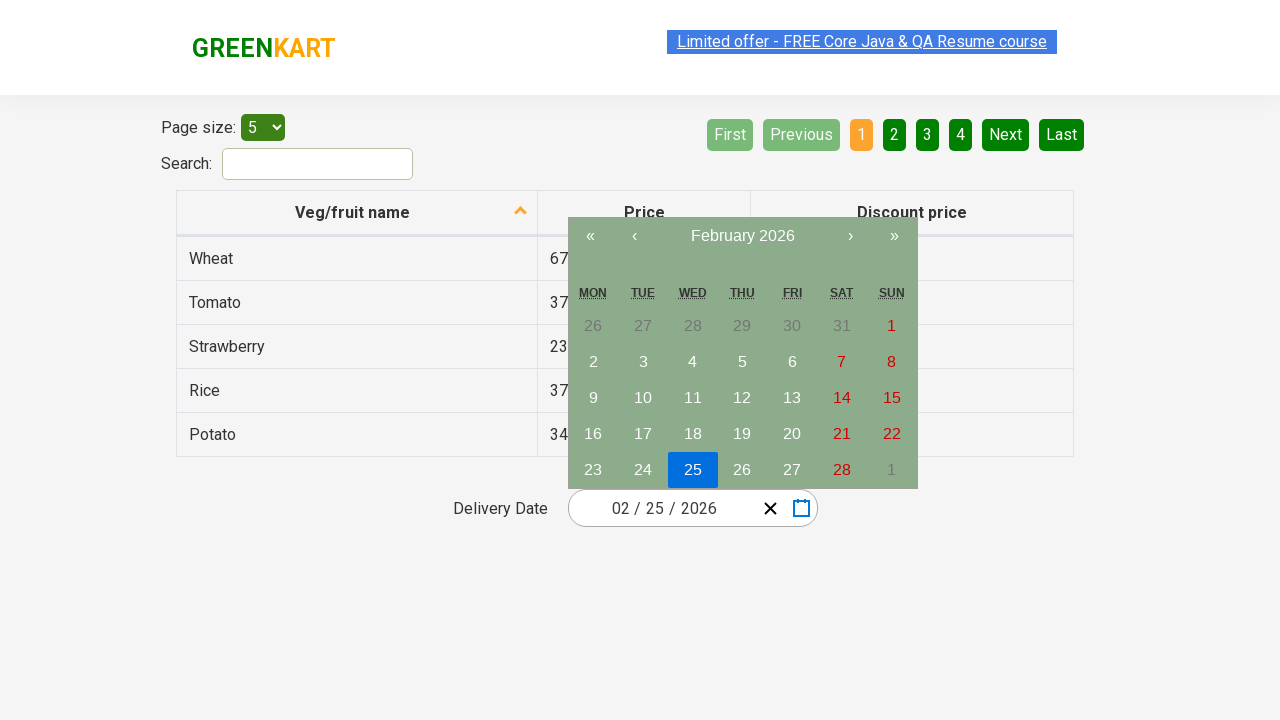

Clicked navigation label to navigate to decade view (first click) at (742, 236) on button.react-calendar__navigation__label
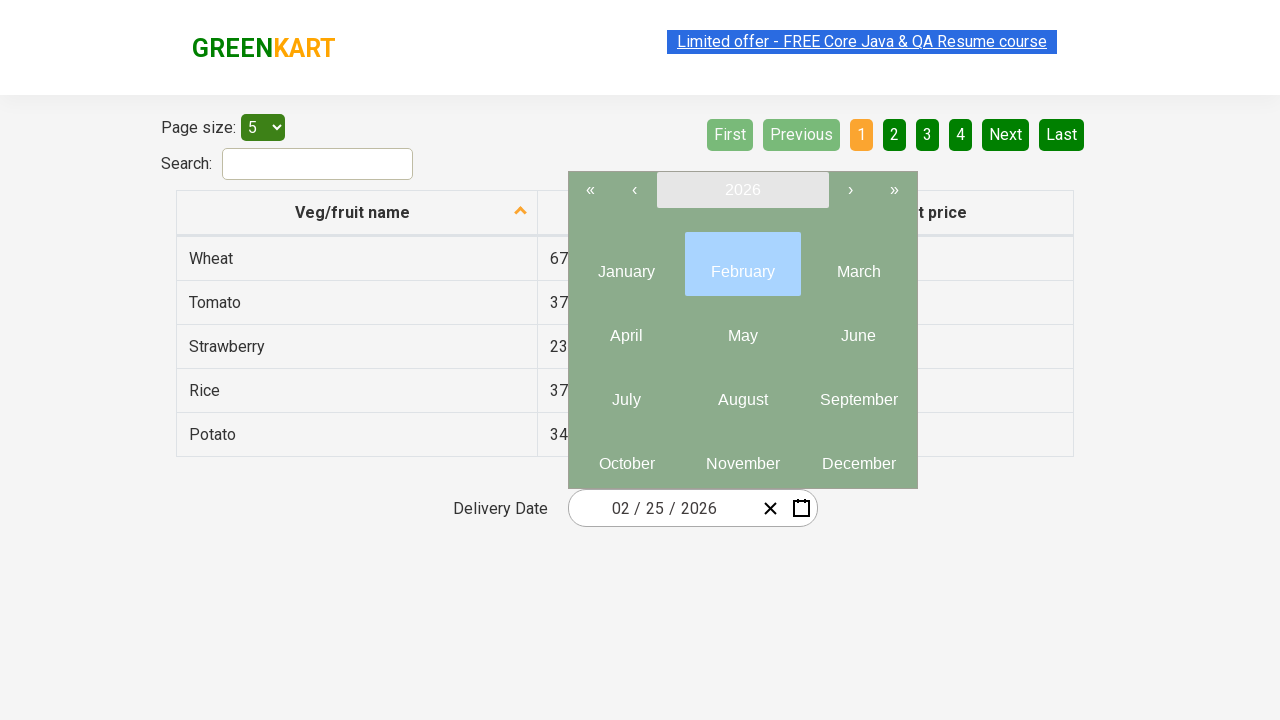

Clicked navigation label to navigate to year view (second click) at (742, 190) on button.react-calendar__navigation__label
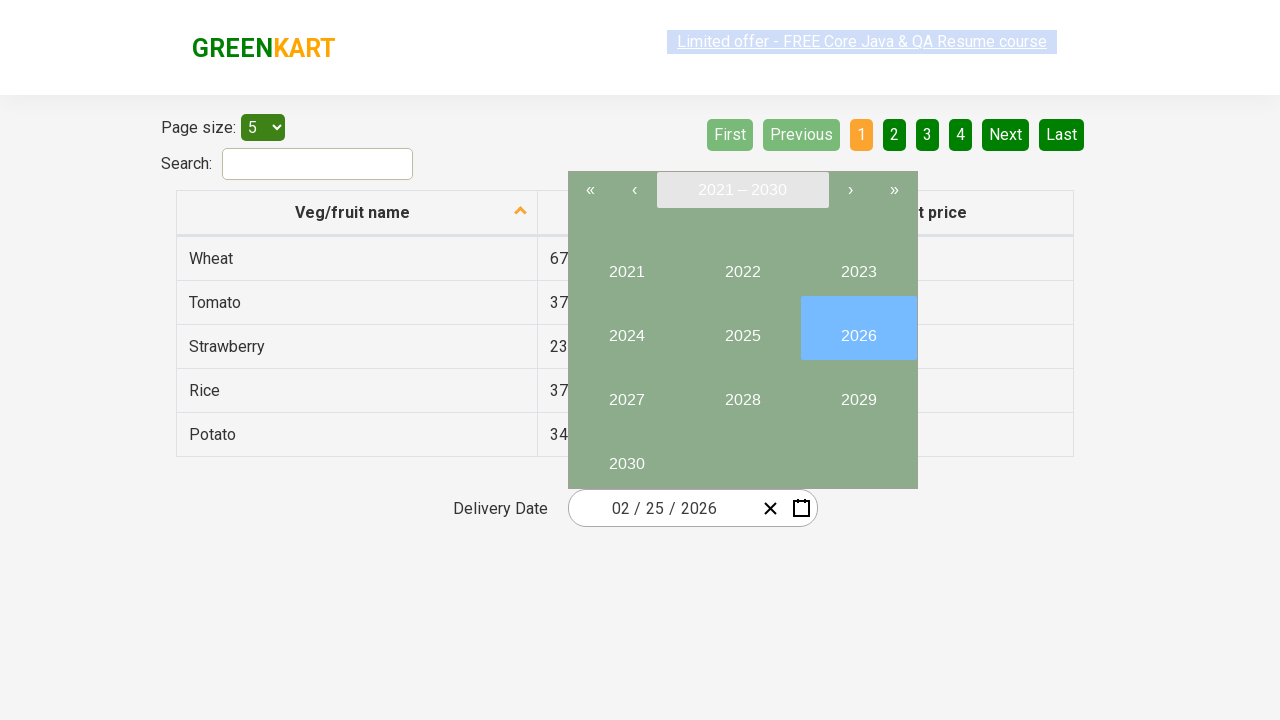

Selected year 2028 from decade view at (742, 392) on button.react-calendar__tile.react-calendar__decade-view__years__year >> nth=7
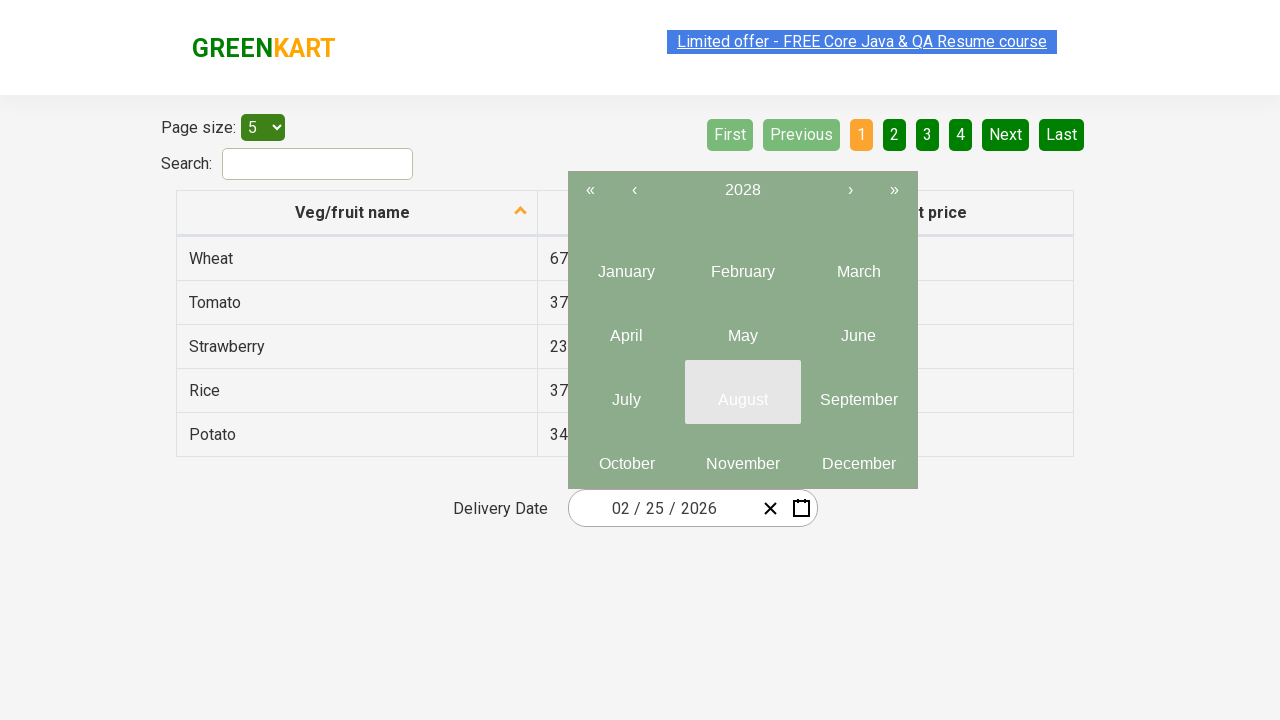

Selected April from month view at (626, 328) on button.react-calendar__tile.react-calendar__year-view__months__month >> nth=3
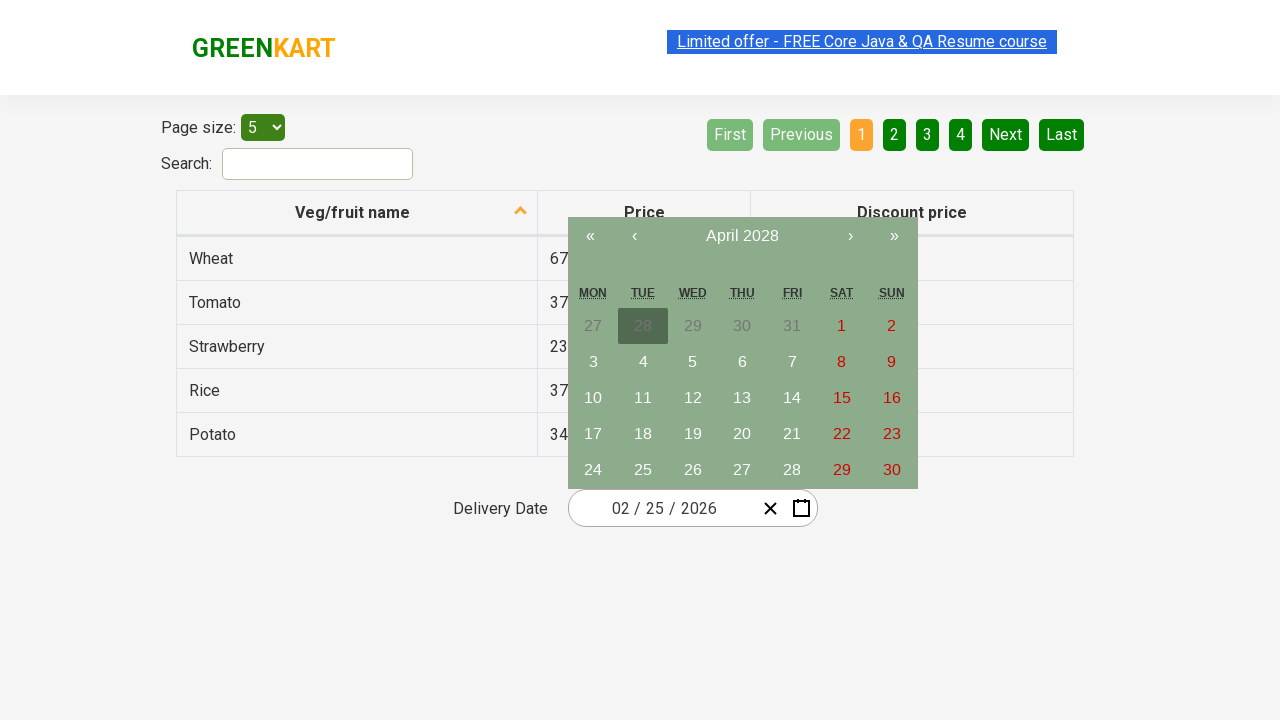

Selected day 5 from calendar (April 5, 2028 selected) at (693, 362) on button.react-calendar__tile.react-calendar__month-view__days__day >> nth=9
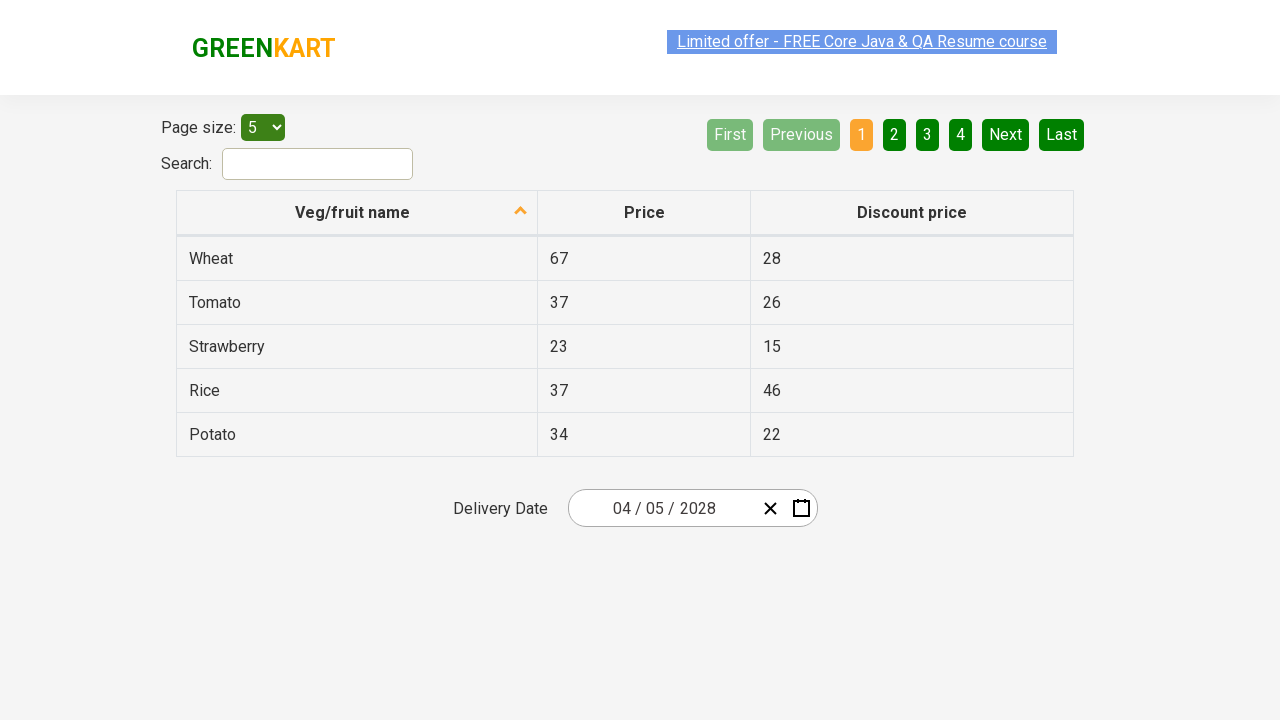

Verified selected date is displayed in input field
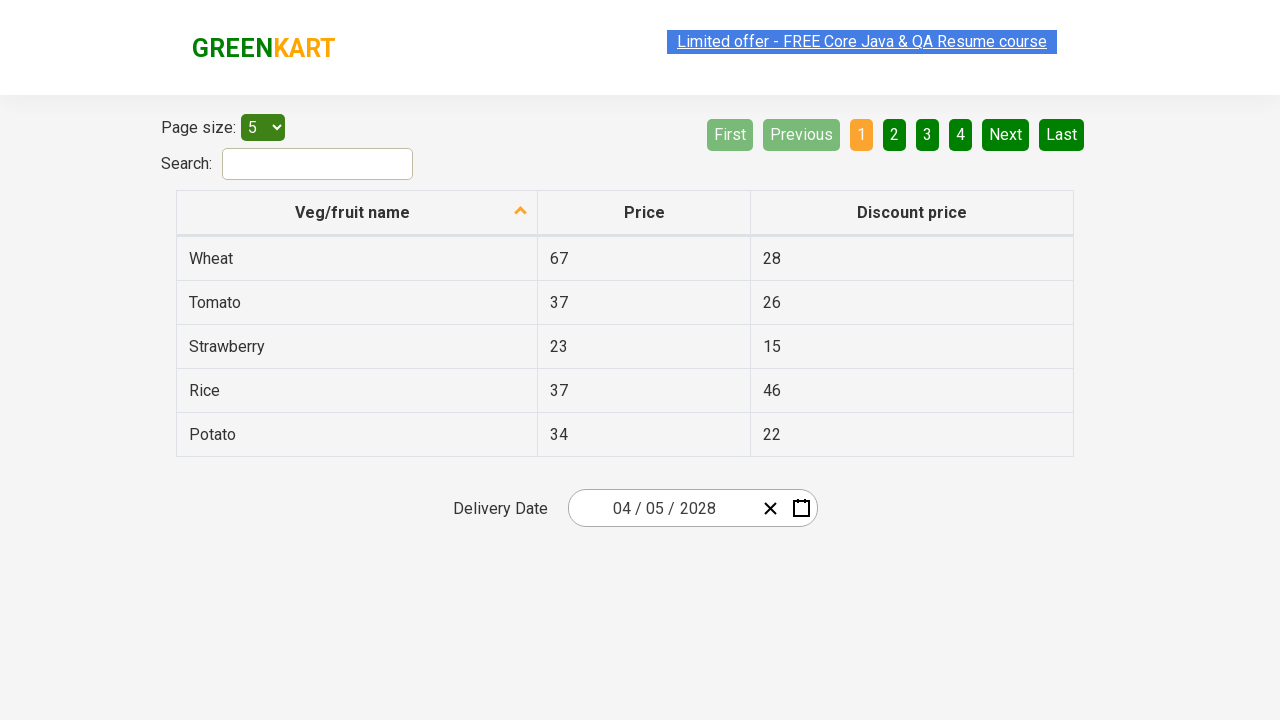

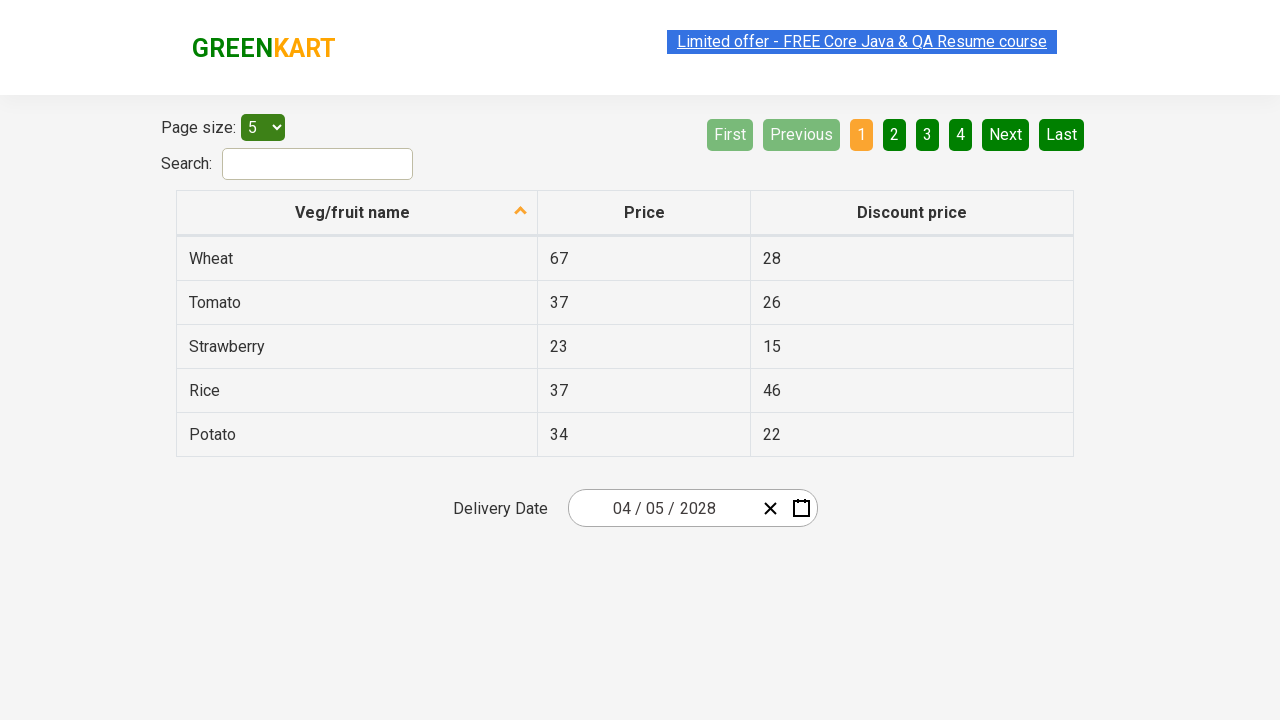